Fills out a practice form with personal information including name, gender and profession

Starting URL: https://www.techlistic.com/p/selenium-practice-form.html

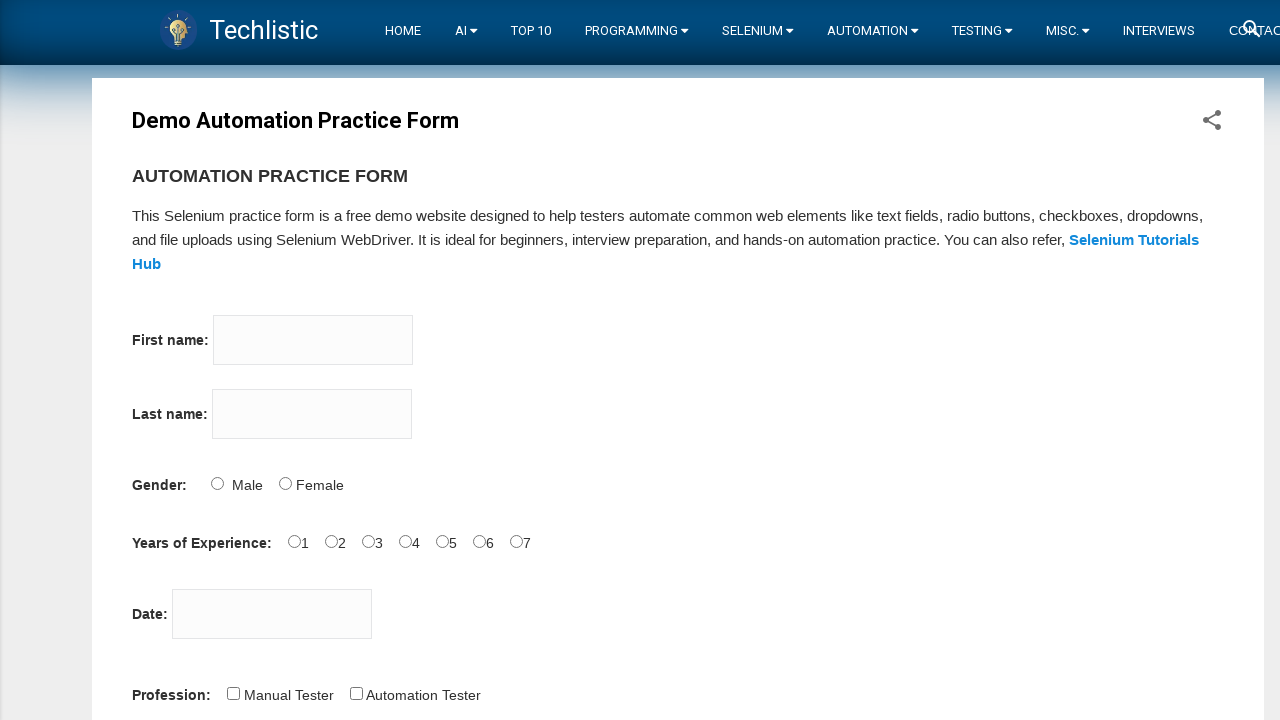

Filled first name field with 'Nicu' on input[name='firstname']
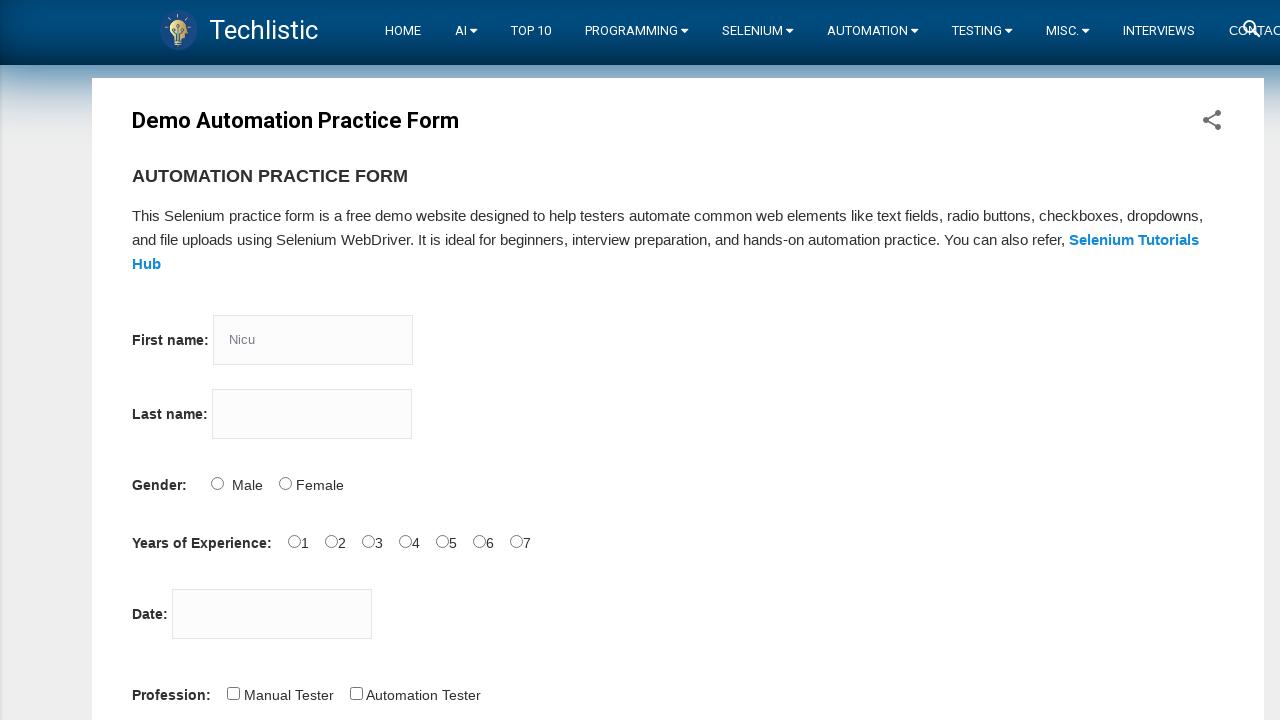

Filled last name field with 'Palamariu' on input[name='lastname']
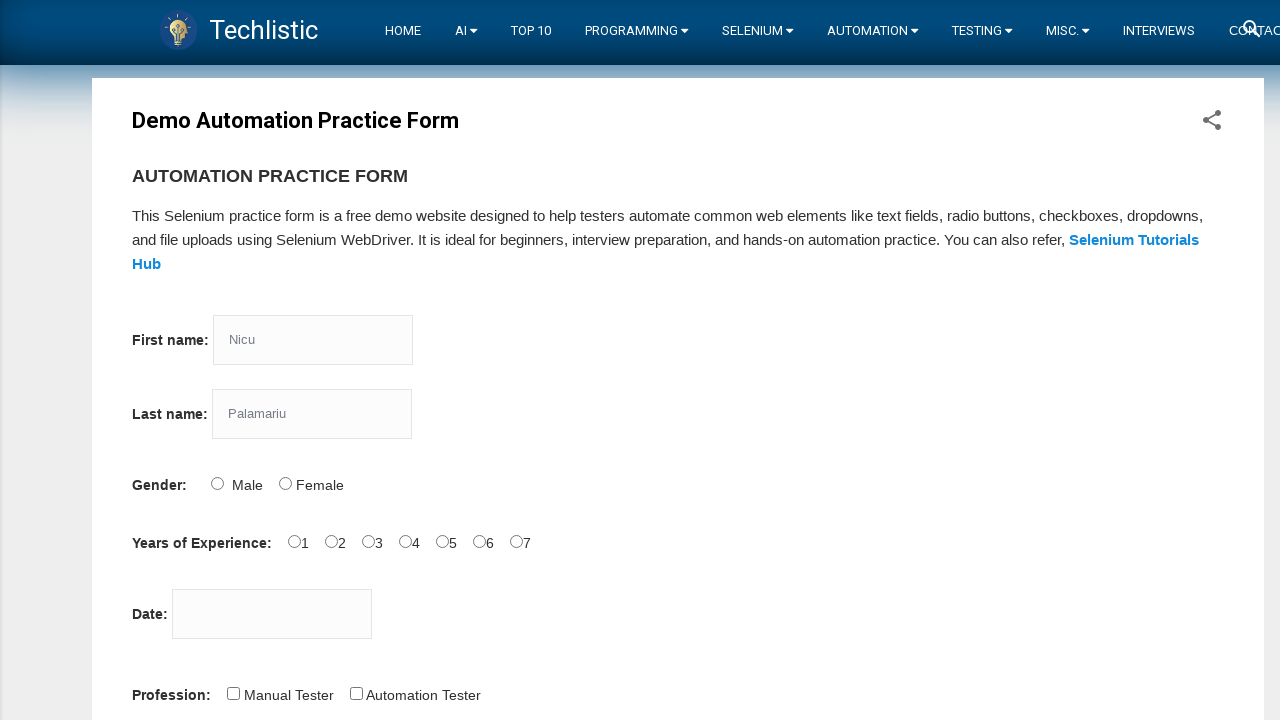

Selected gender radio button at (217, 483) on #sex-0
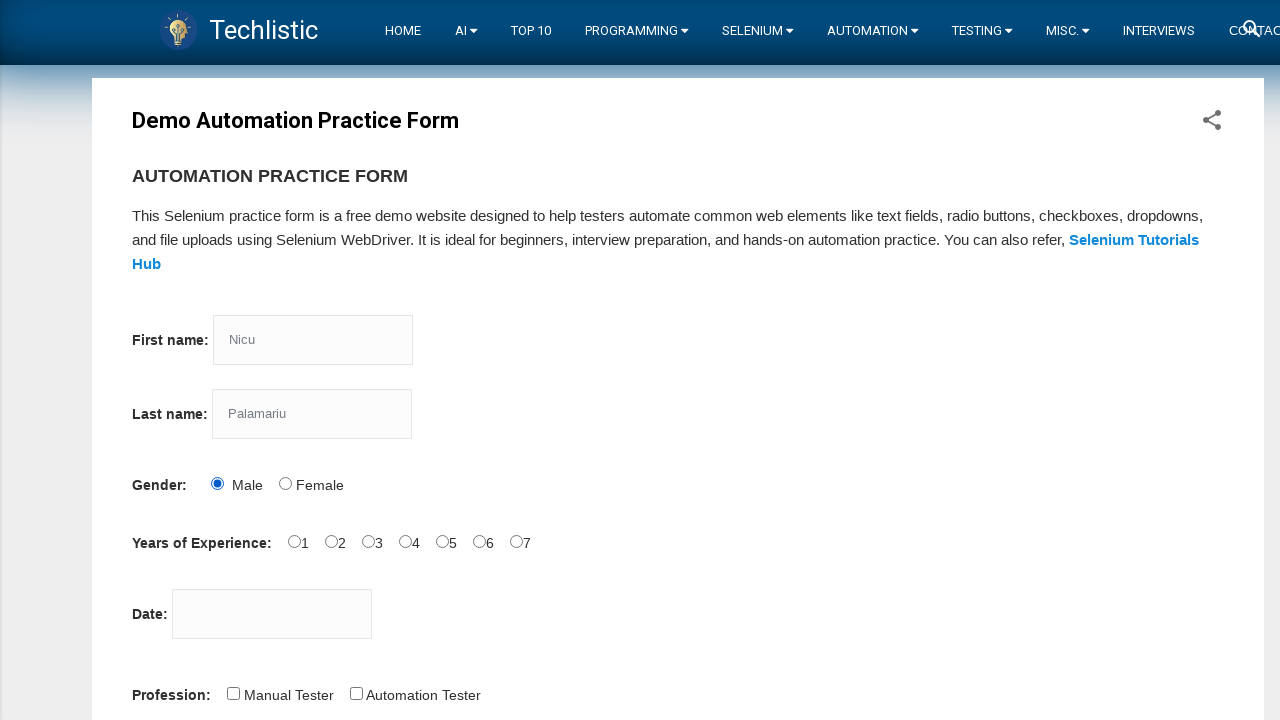

Selected profession checkbox at (356, 693) on #profession-1
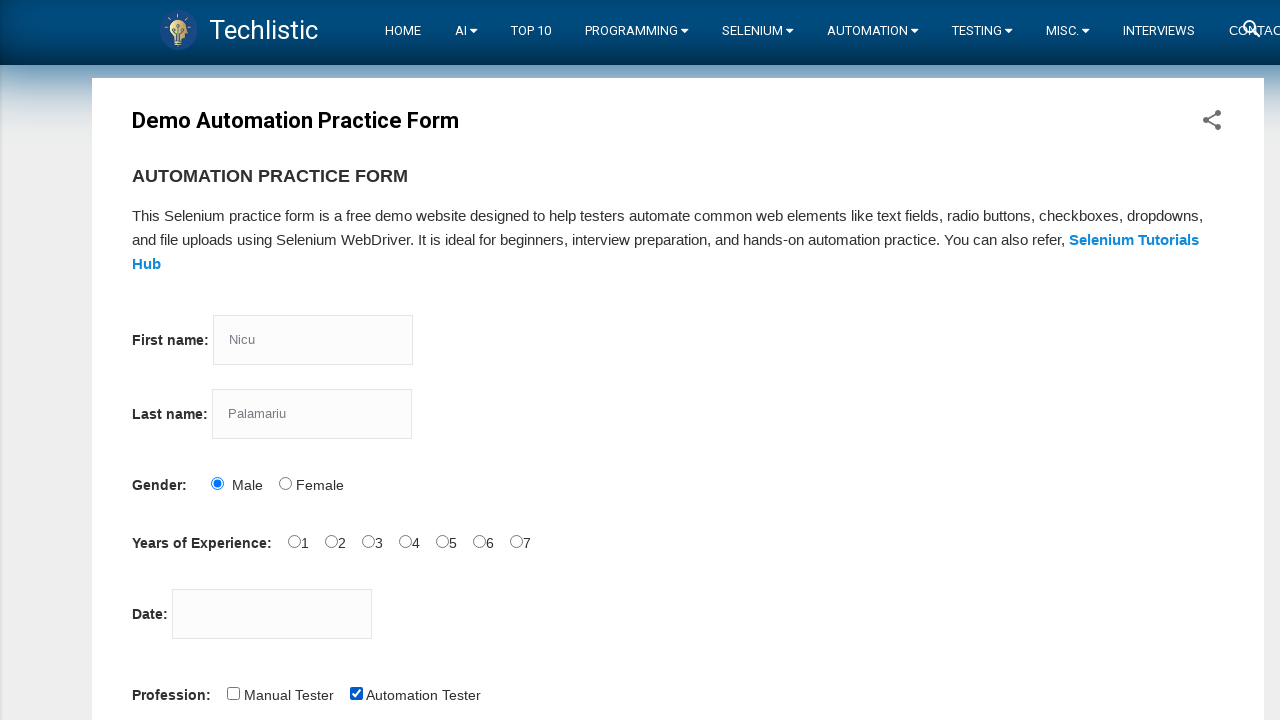

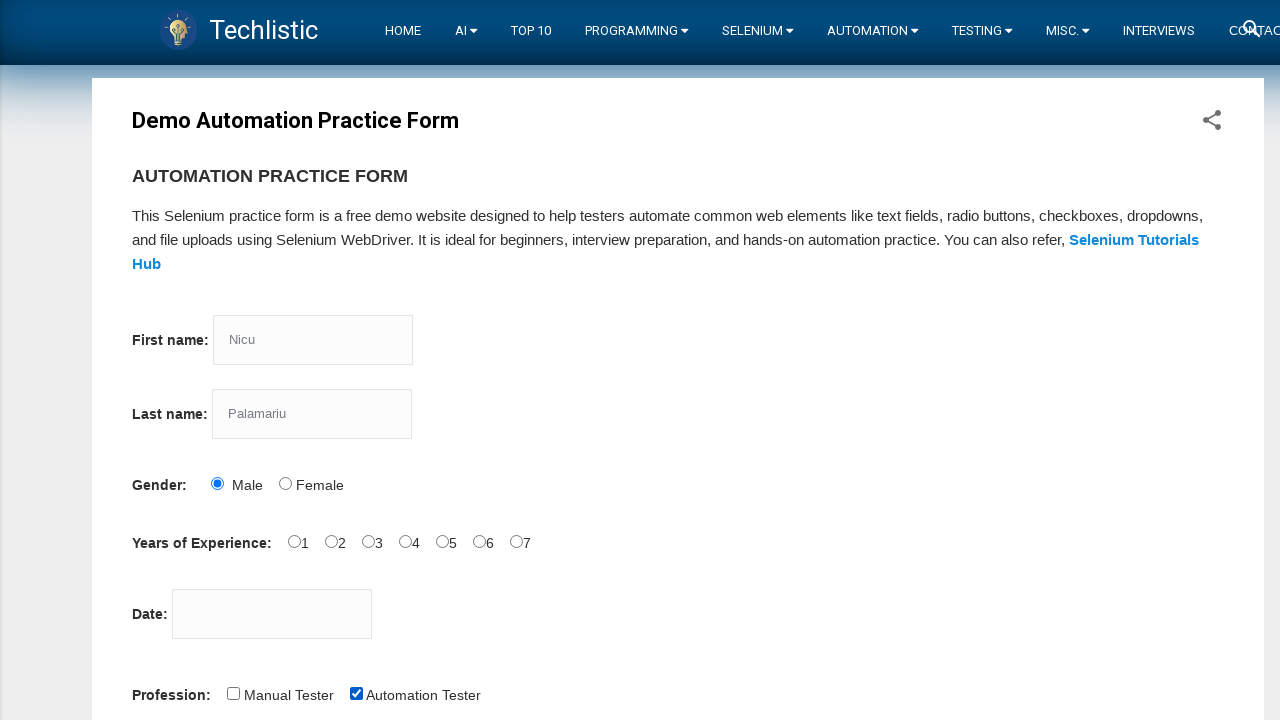